Simple navigation test that opens the XPath practice page

Starting URL: https://selectorshub.com/xpath-practice-page/

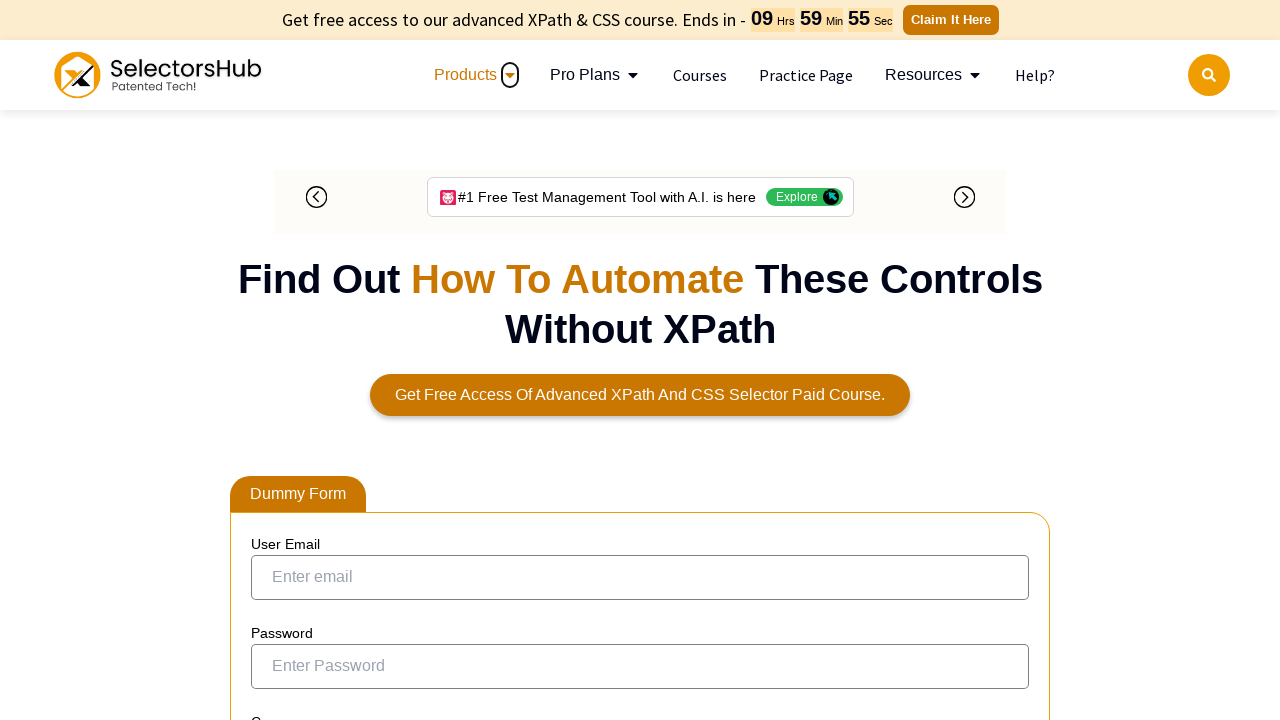

Waited for page to reach domcontentloaded state
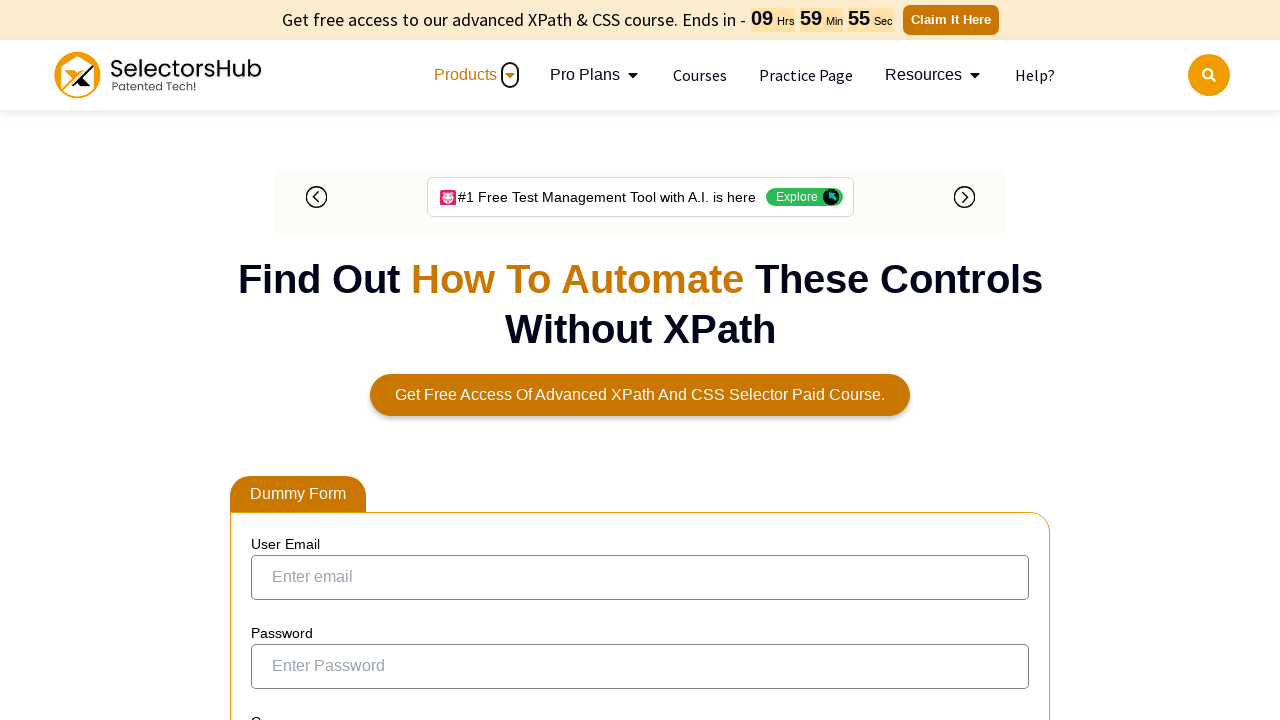

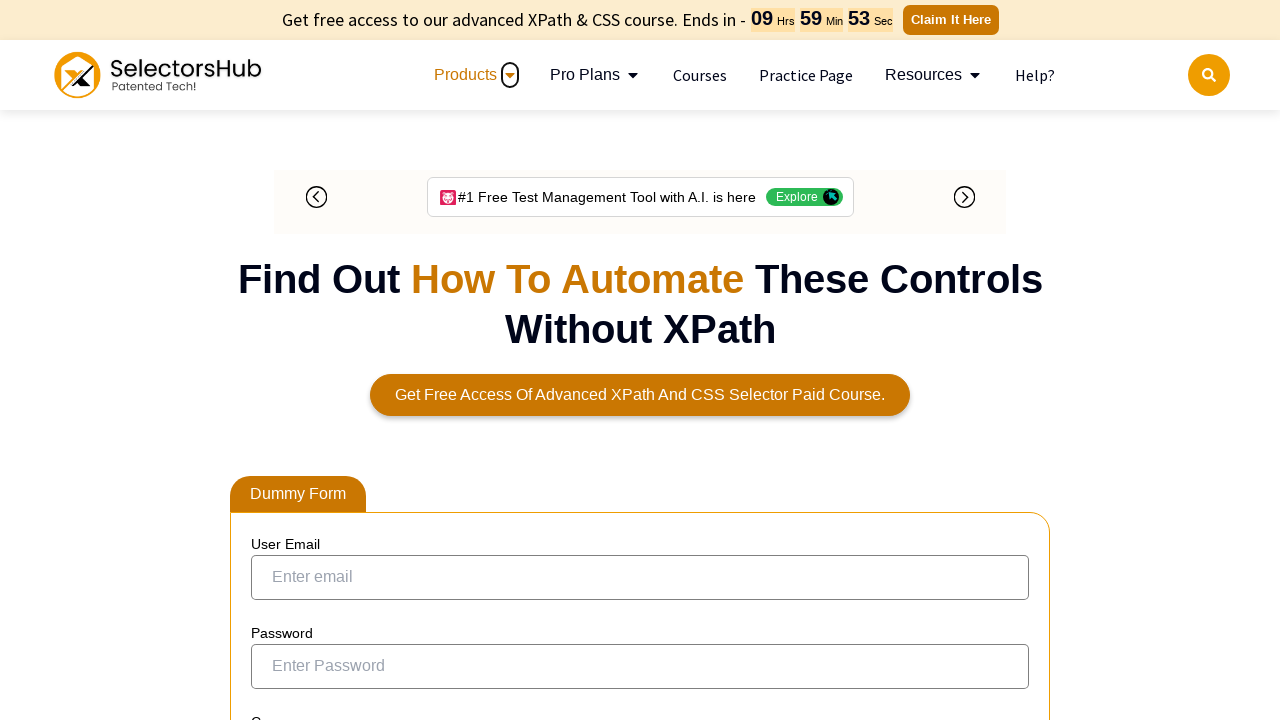